Tests adding a product to cart by searching for it, setting quantity, and clicking the add to cart button

Starting URL: https://rahulshettyacademy.com/seleniumPractise/#/

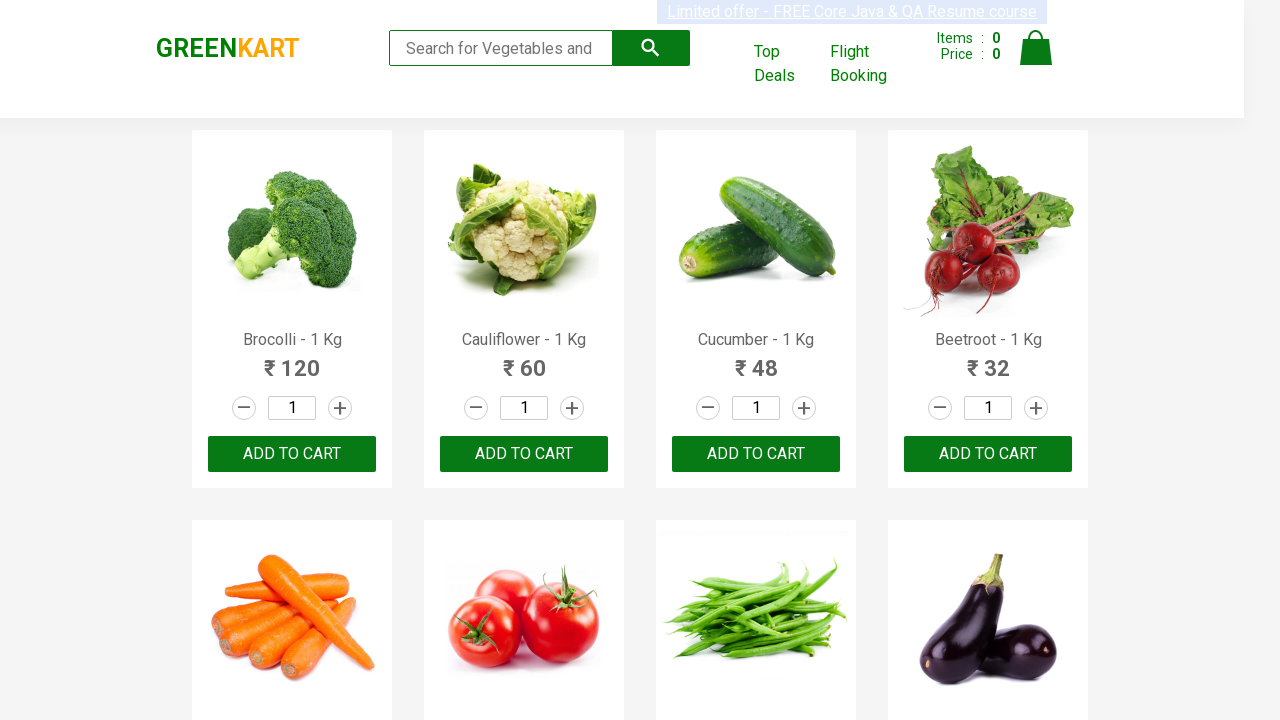

Waited for products to load on the page
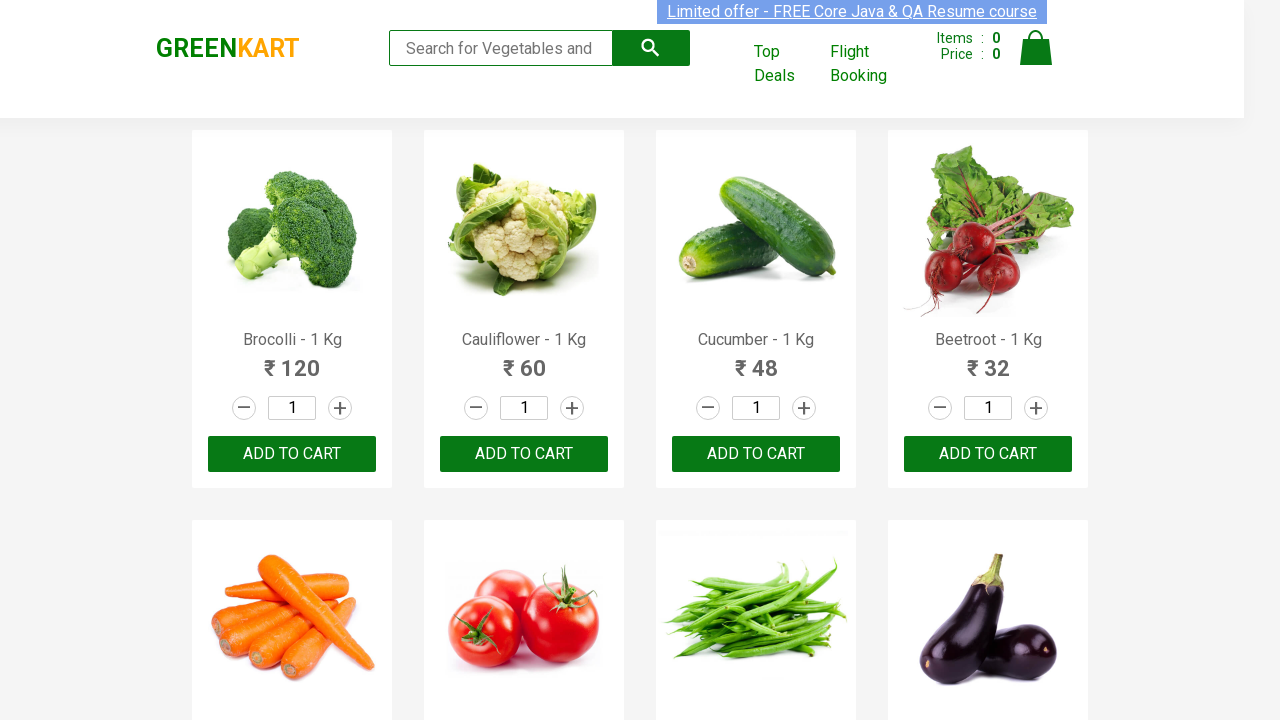

Found all products on the page
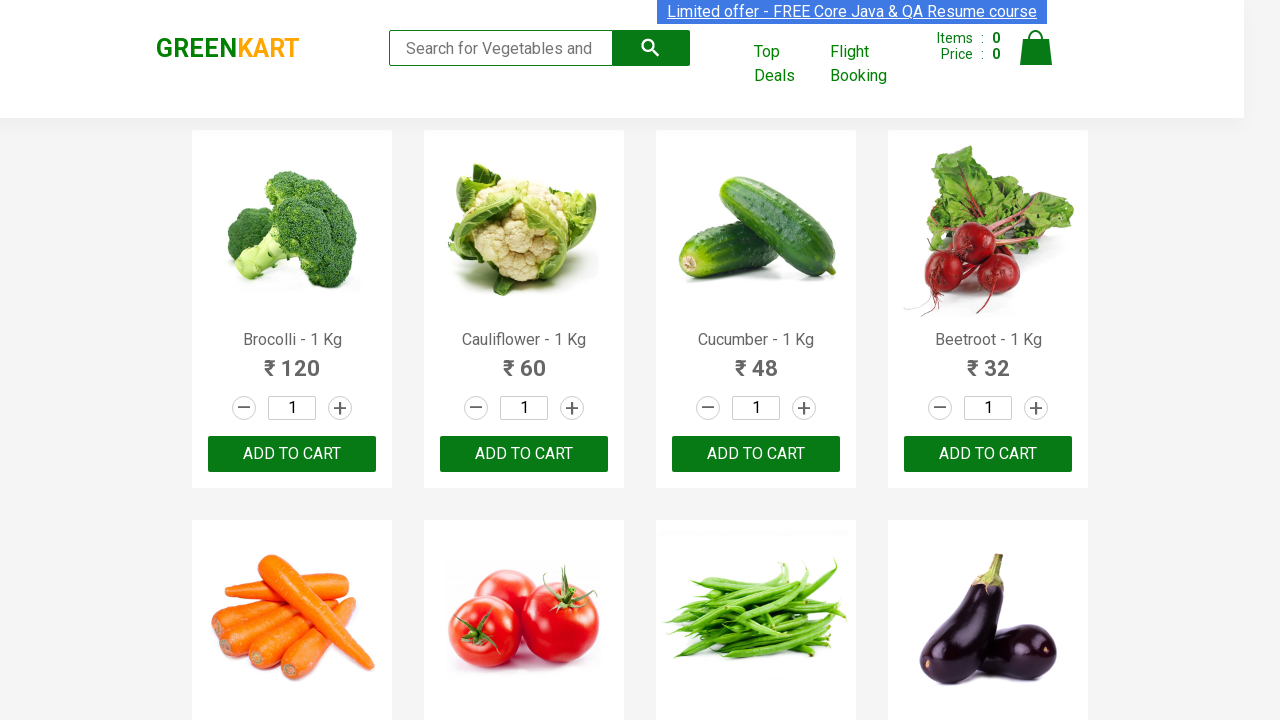

Retrieved product name: Brocolli - 1 Kg
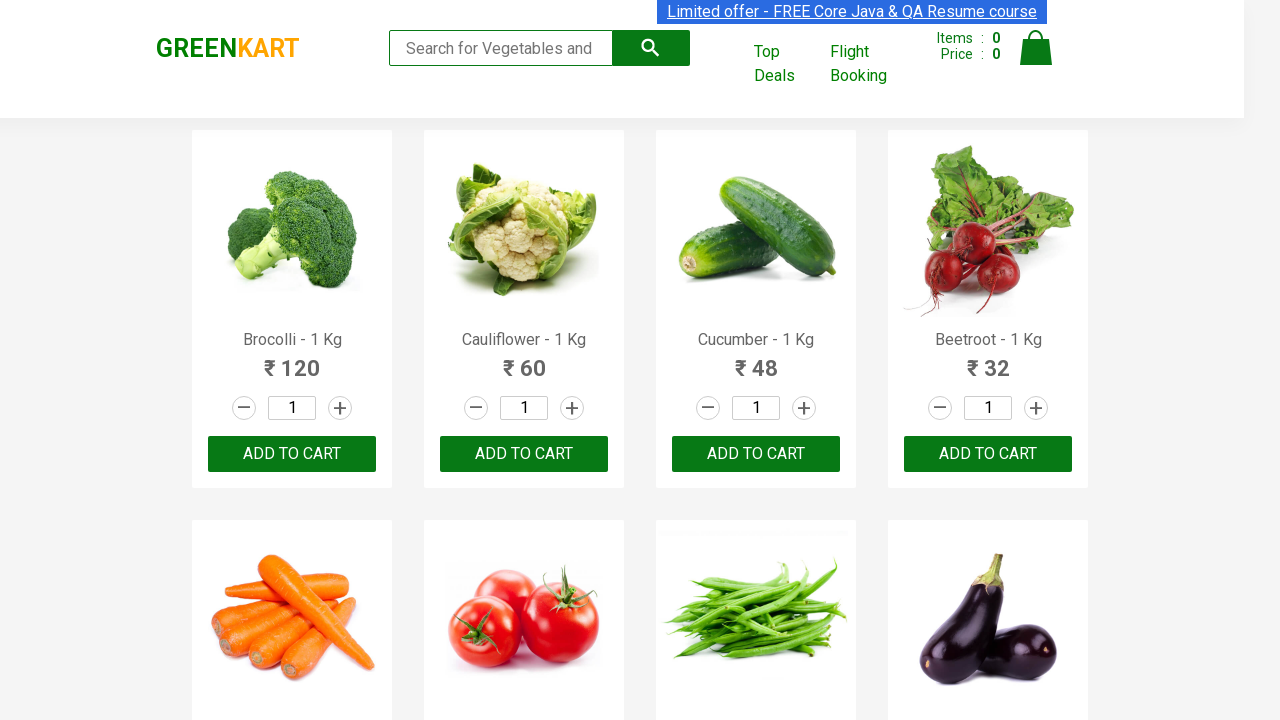

Retrieved product name: Cauliflower - 1 Kg
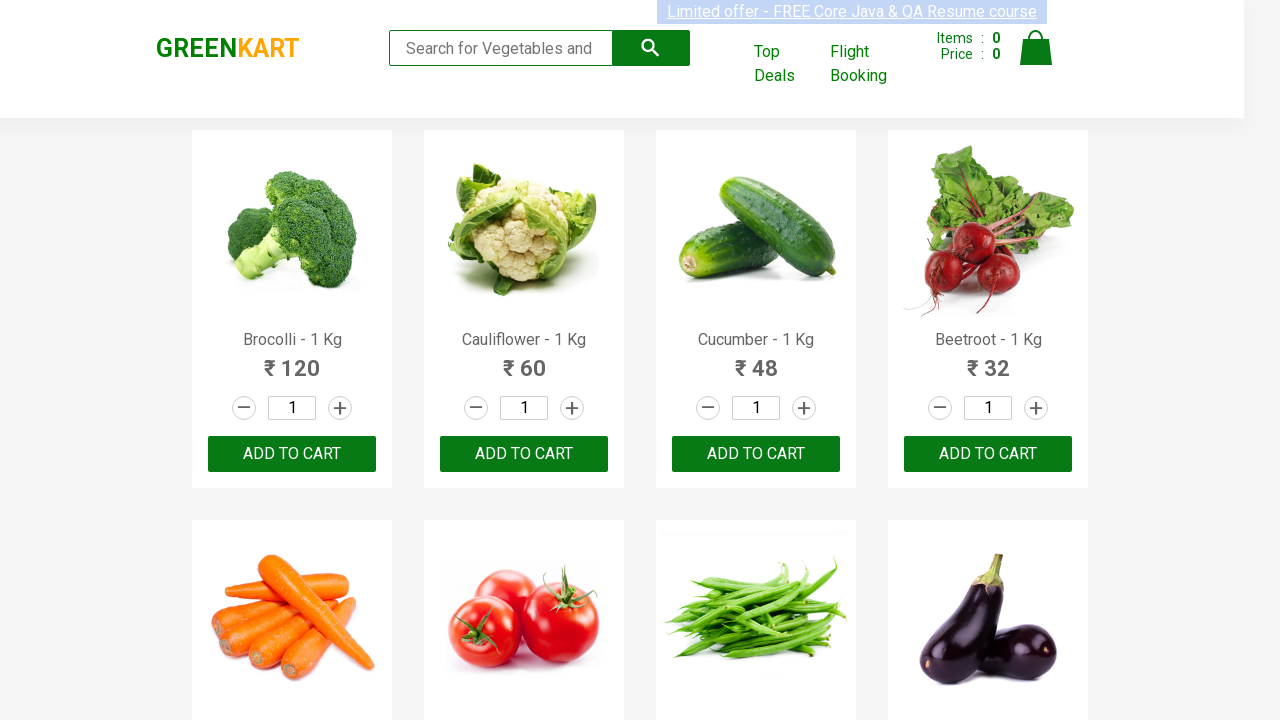

Found Cauliflower product
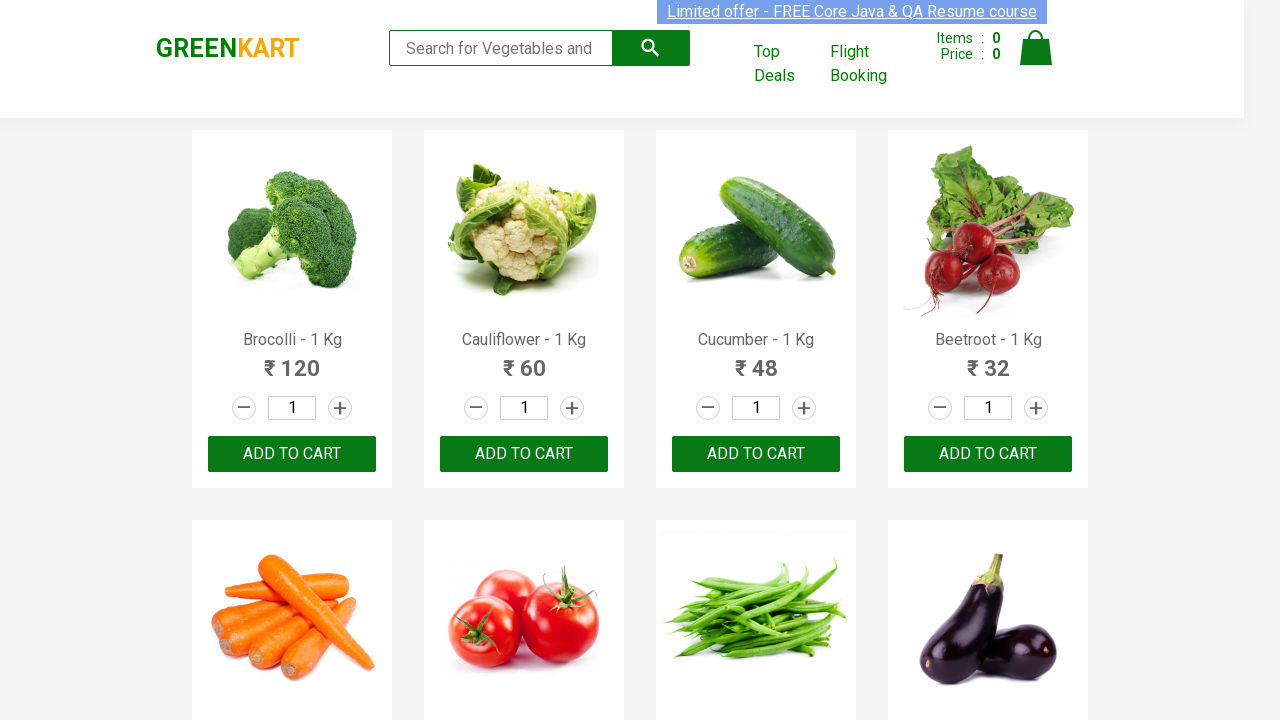

Clicked increment button to increase quantity by 1
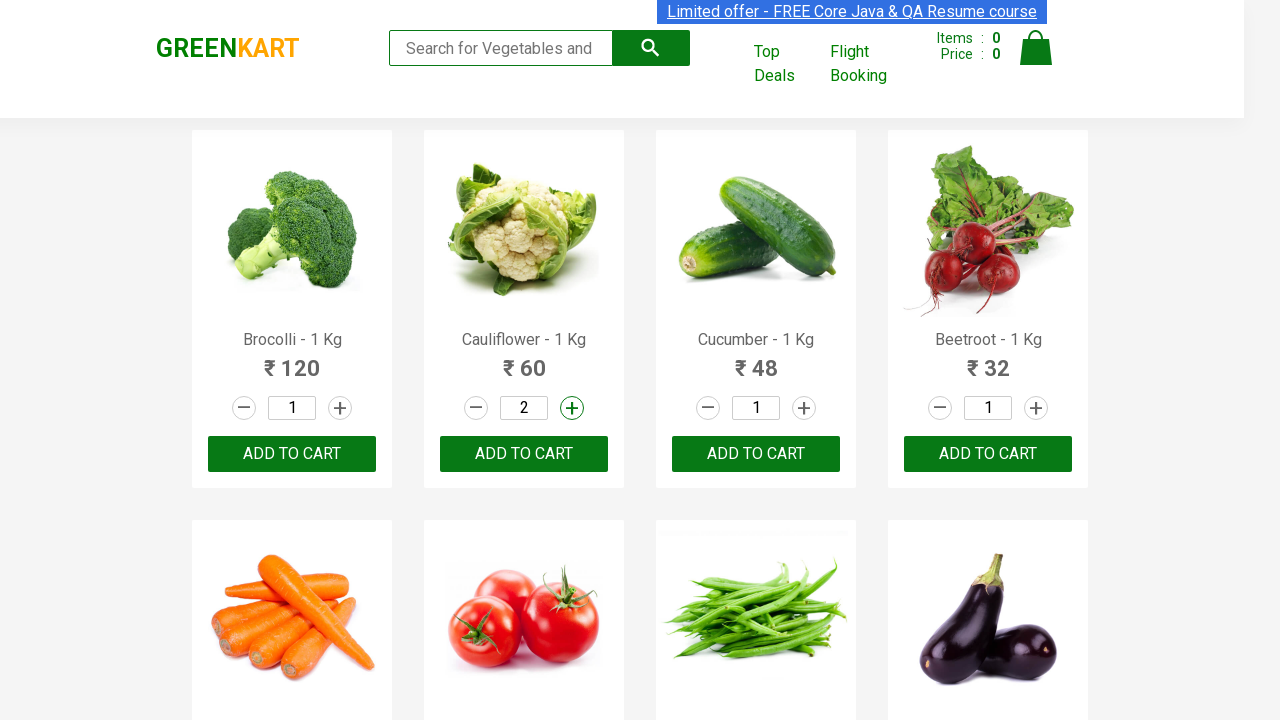

Clicked Add to Cart button for Cauliflower product
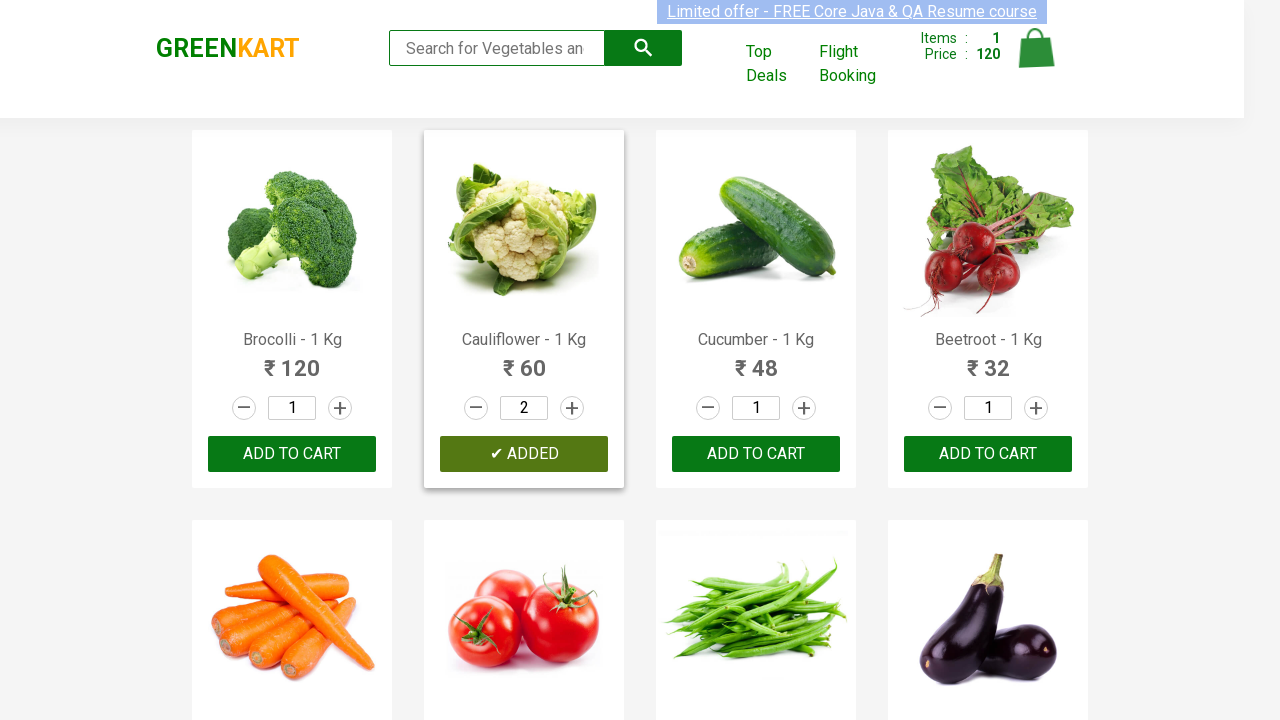

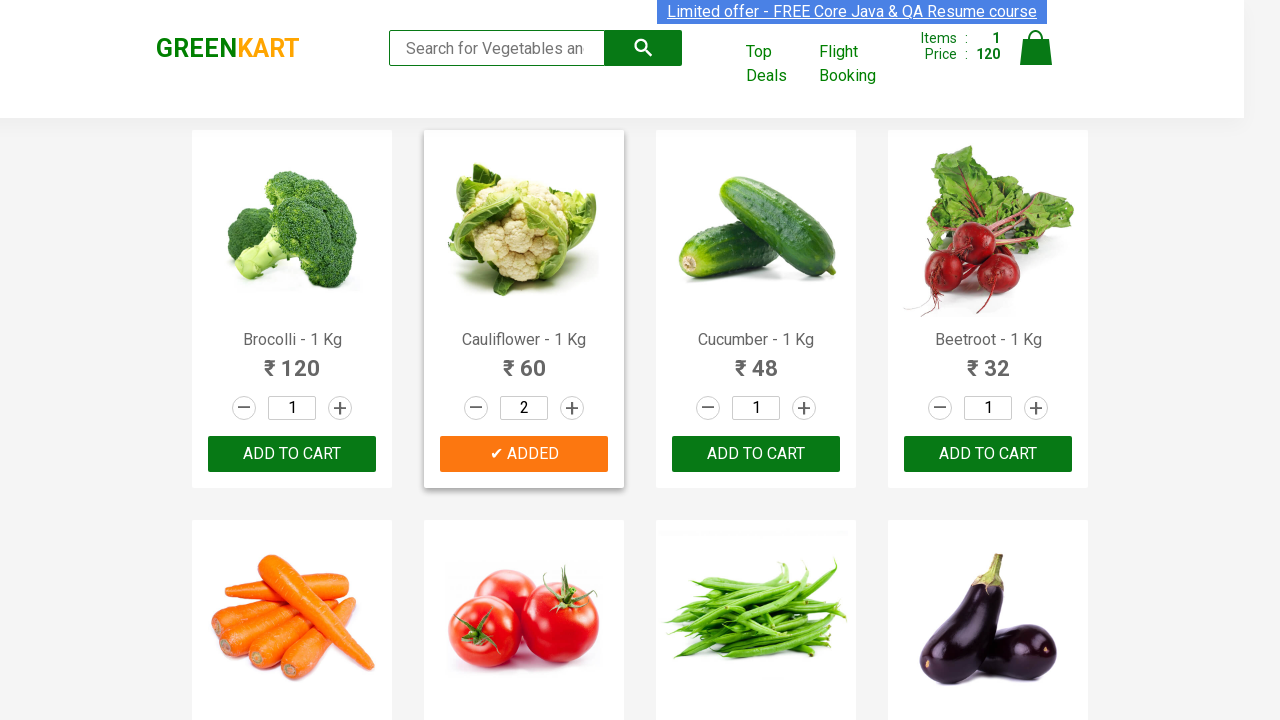